Tests the Buttons page on DemoQA by navigating to the buttons section, clicking the "Click Me" button, and verifying the dynamic click message appears

Starting URL: https://demoqa.com/elements

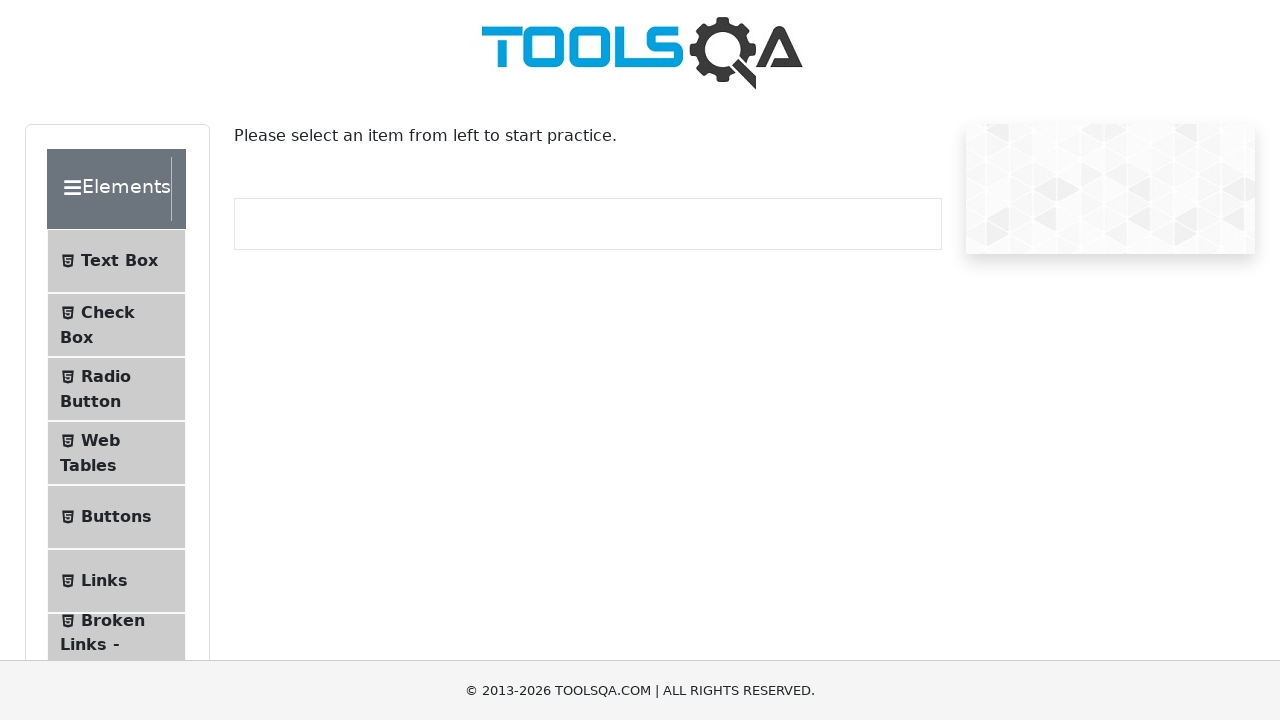

Scrolled down 250 pixels to reveal buttons menu item
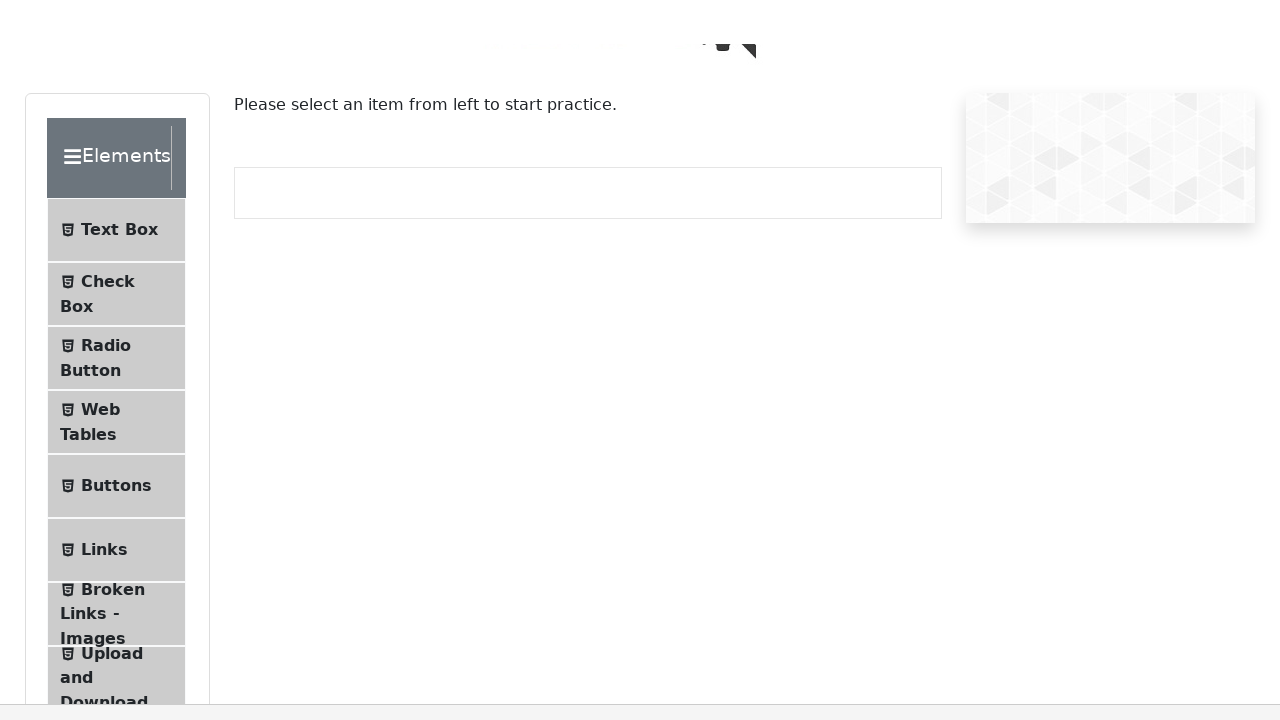

Clicked on Buttons menu item in the sidebar at (116, 267) on #item-4
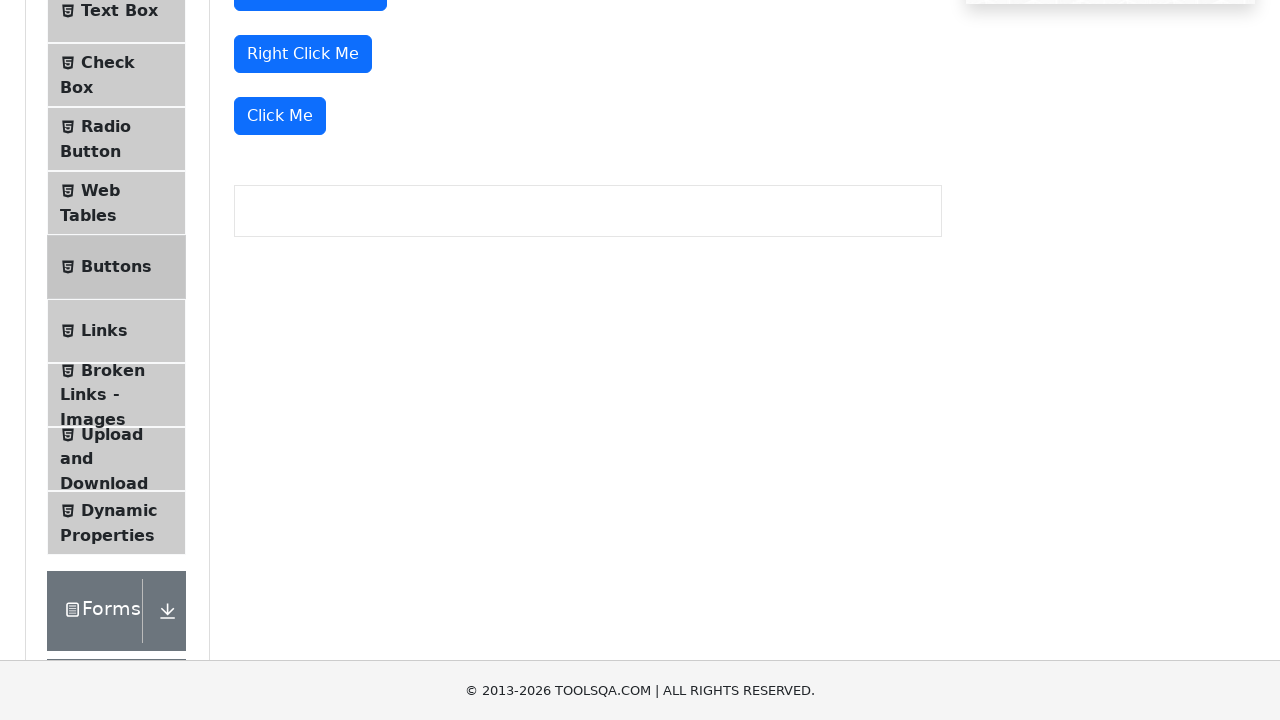

Clicked the 'Click Me' button at (280, 116) on xpath=//button[text()='Click Me']
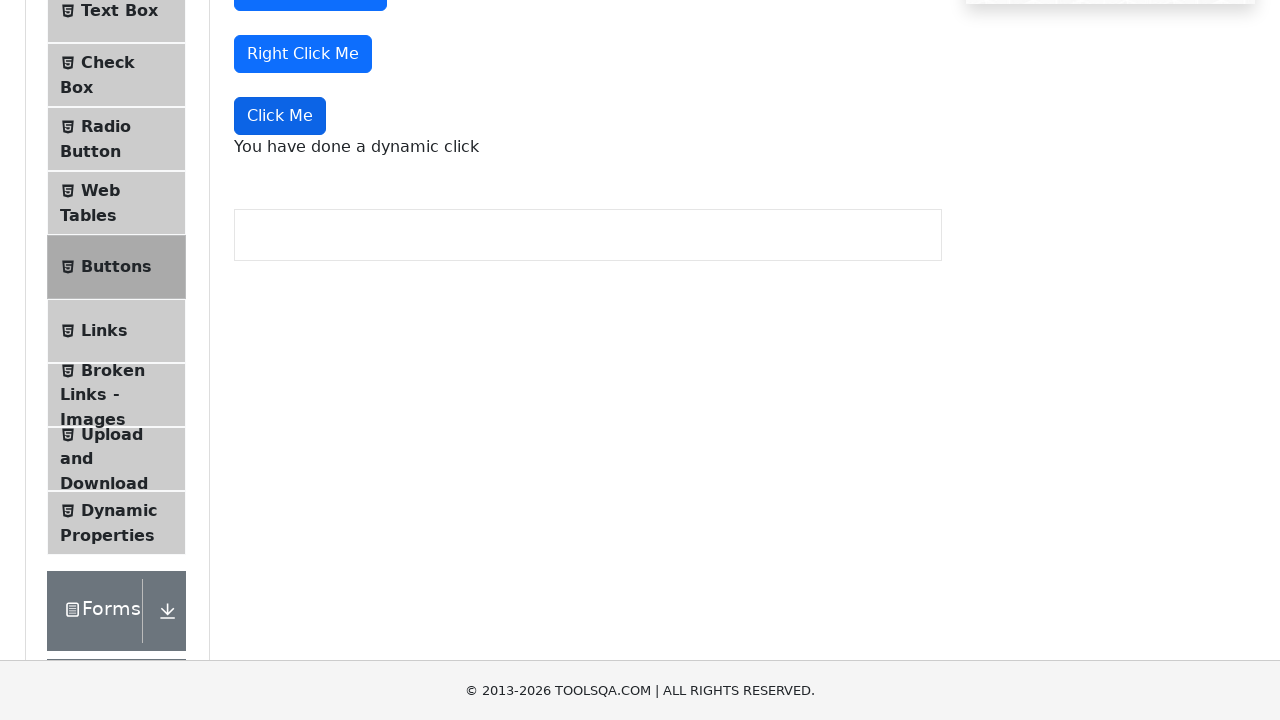

Dynamic click message appeared
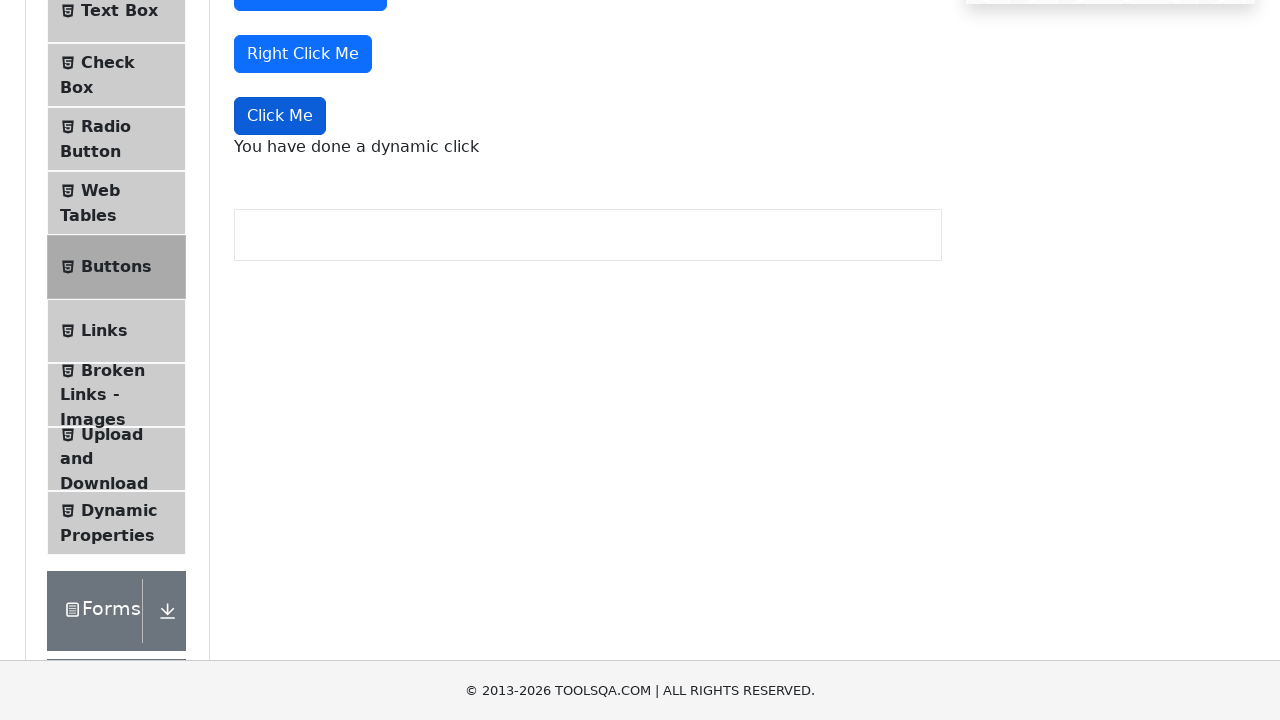

Retrieved dynamic click message text content
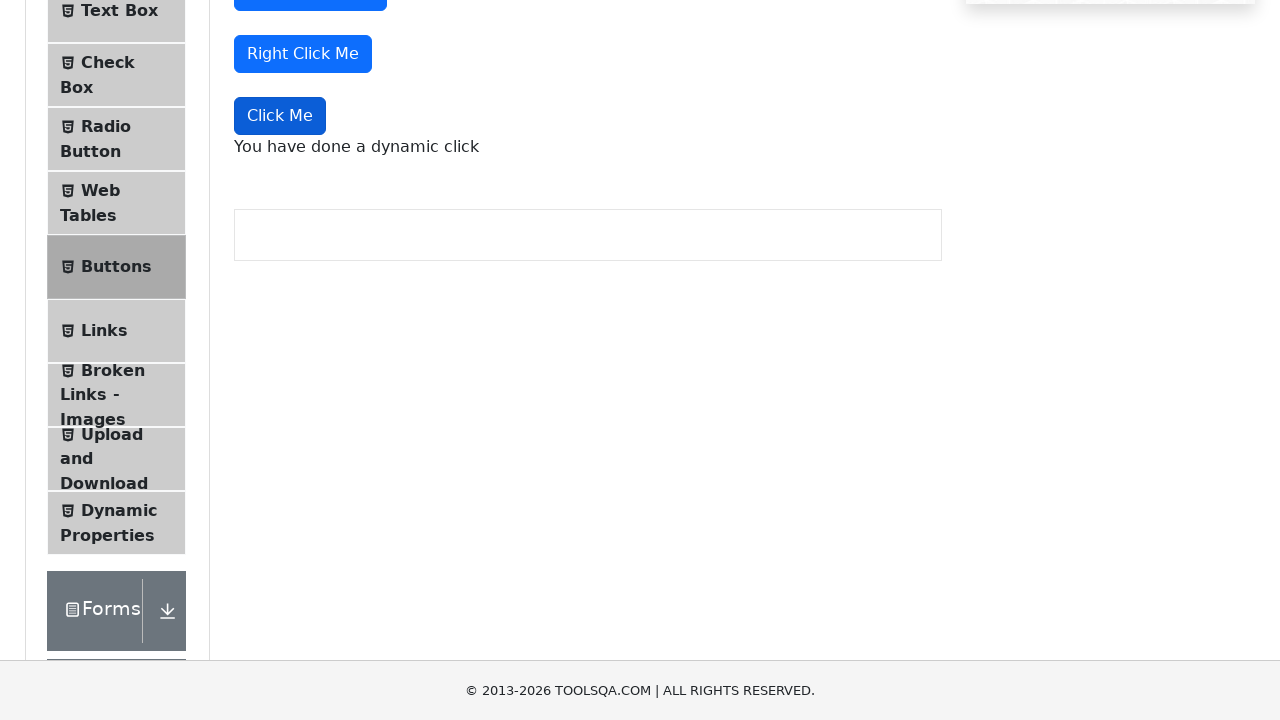

Verified message equals 'You have done a dynamic click'
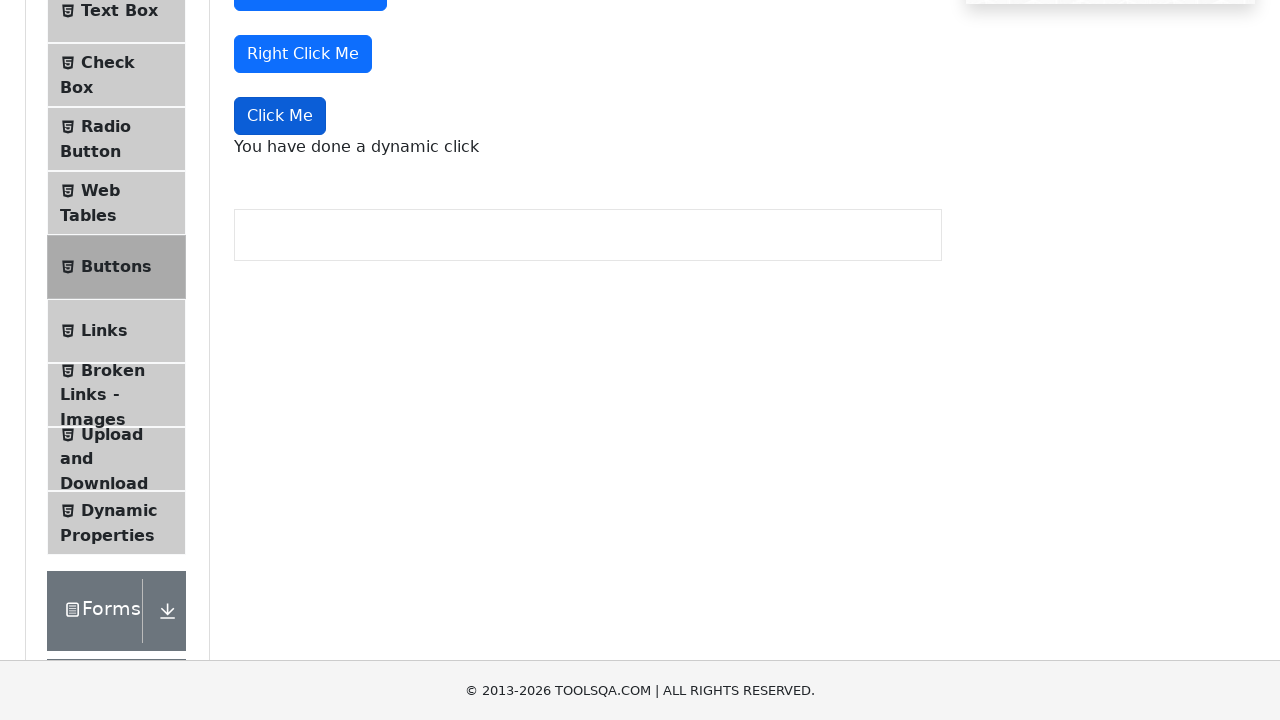

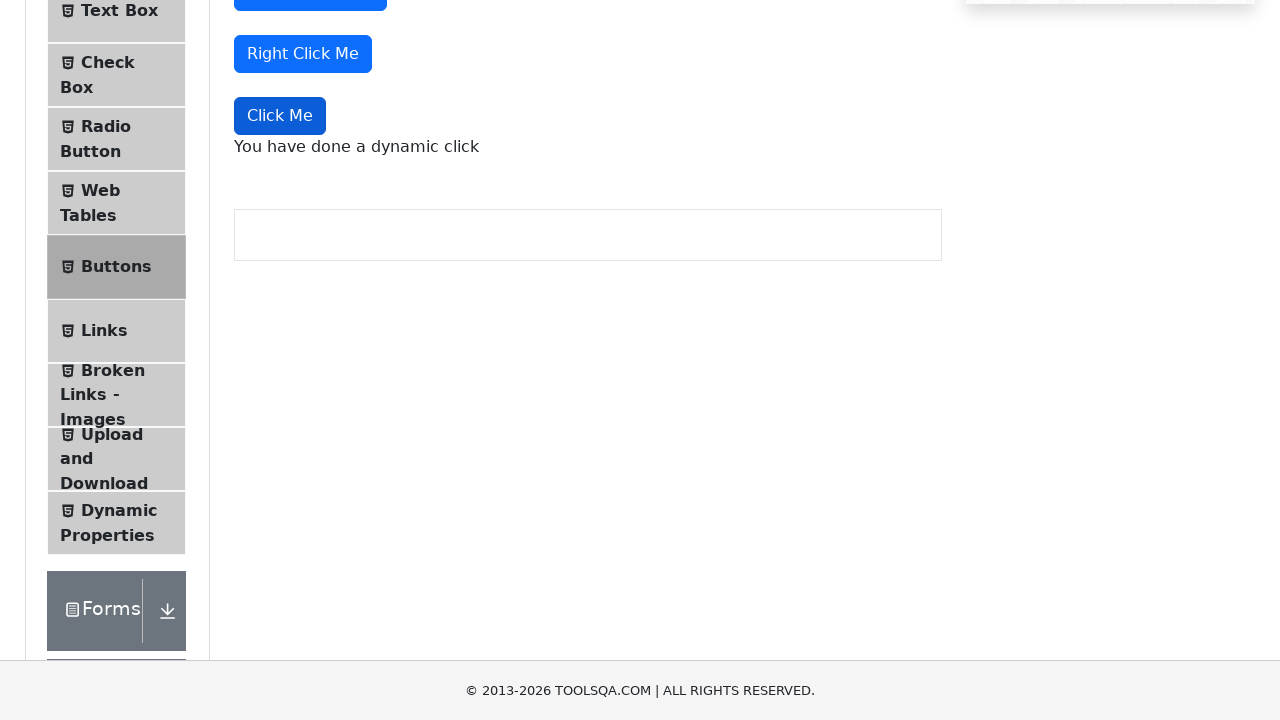